Tests browser window handling by clicking a button that opens a new window, switching to the new window, then switching back to the original window and closing both.

Starting URL: https://leafground.com/window.xhtml

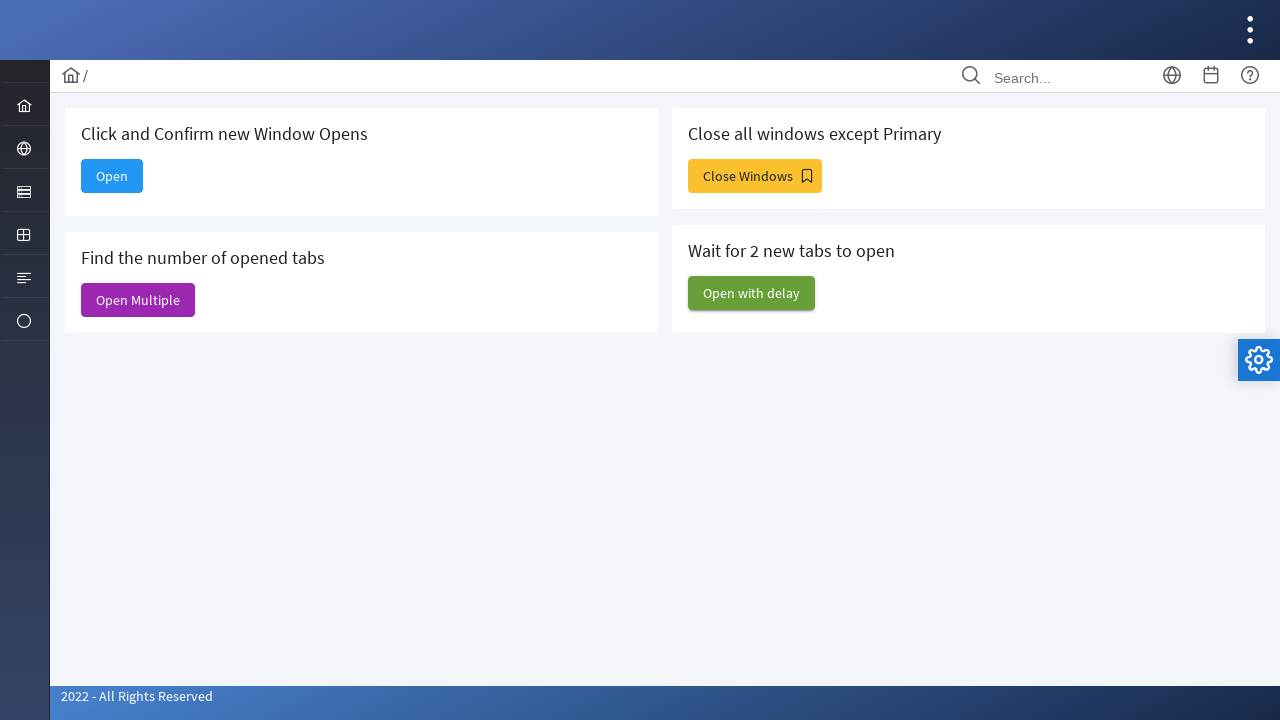

Clicked 'Open' button to open a new window at (112, 176) on xpath=//span[text()='Open']
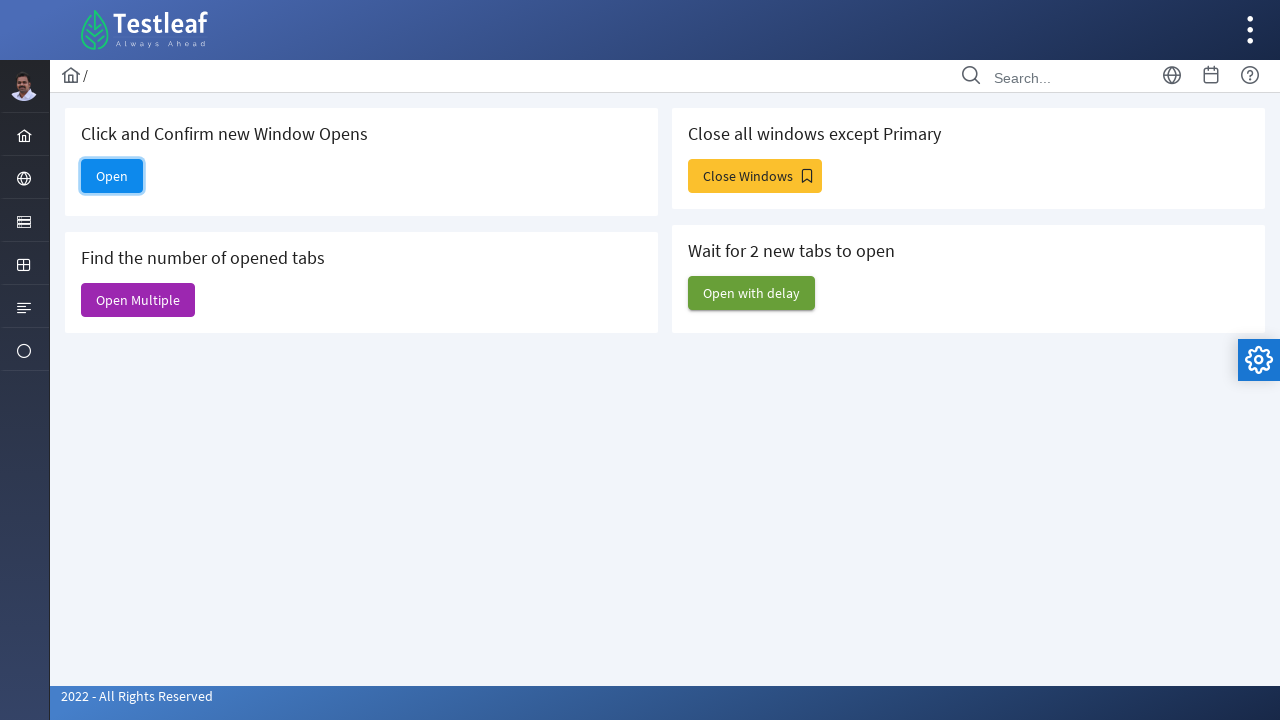

Waited for new window to open
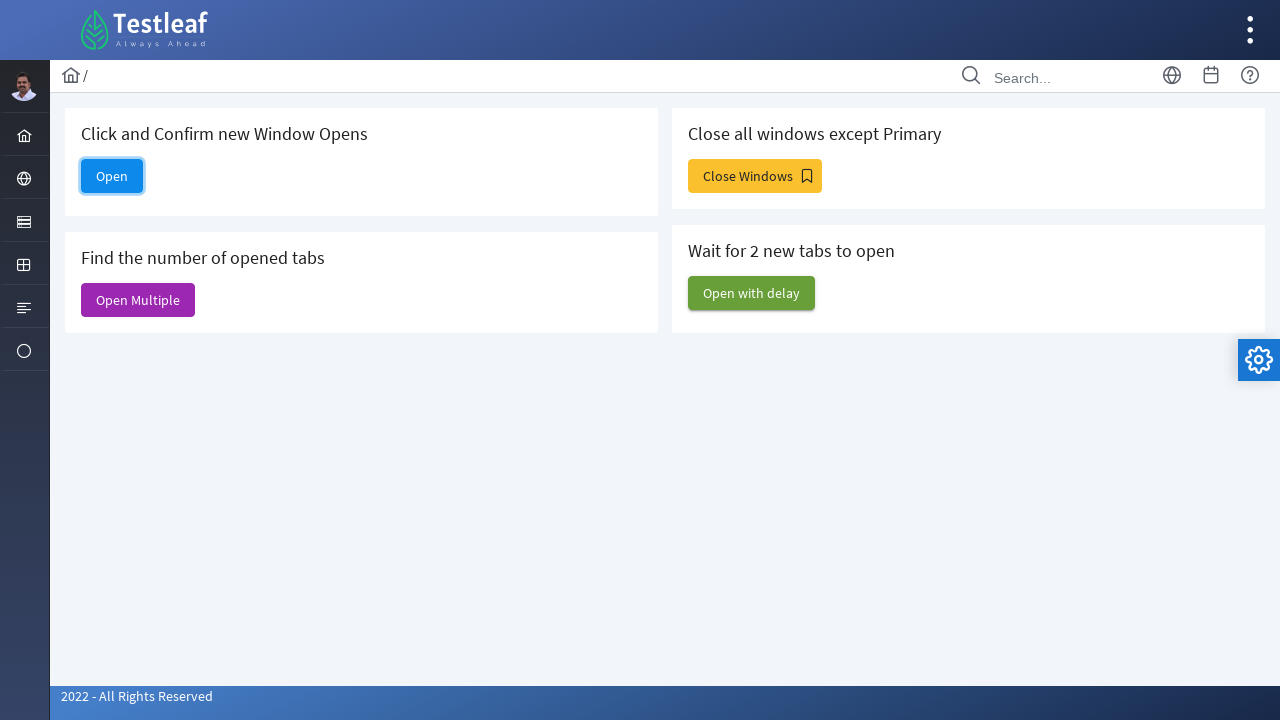

Retrieved all pages from context
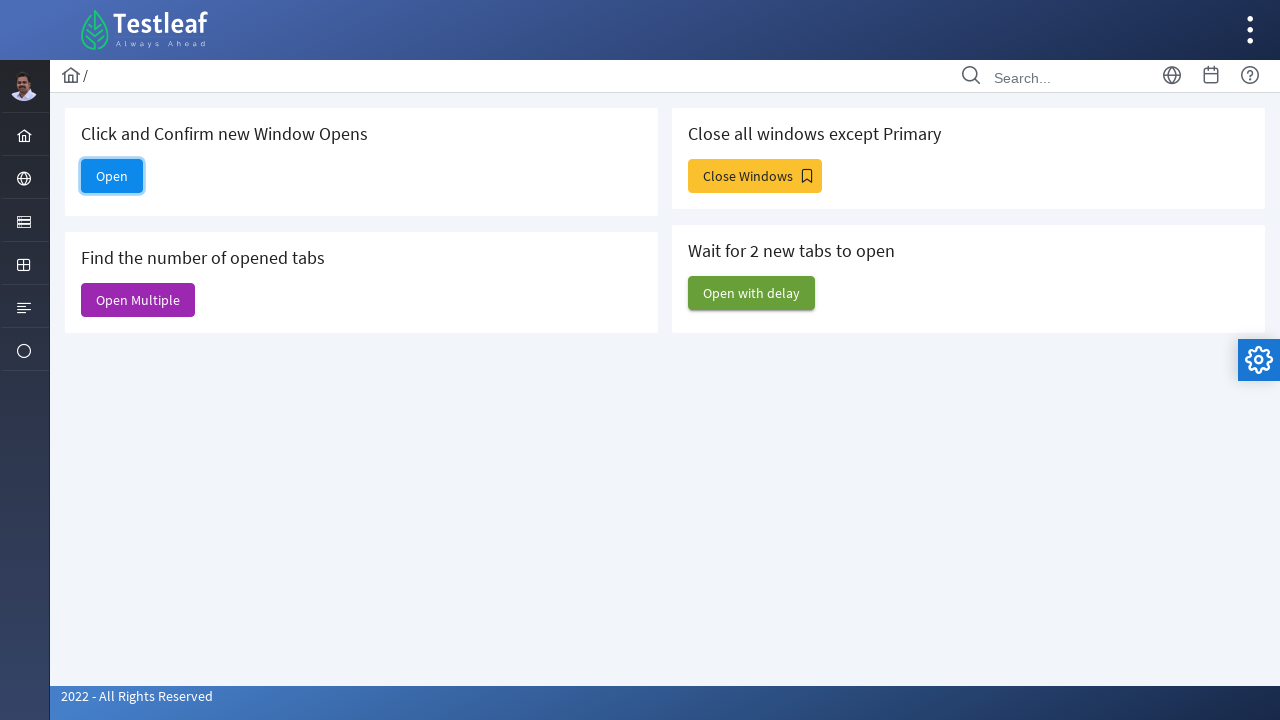

Selected new window (second page)
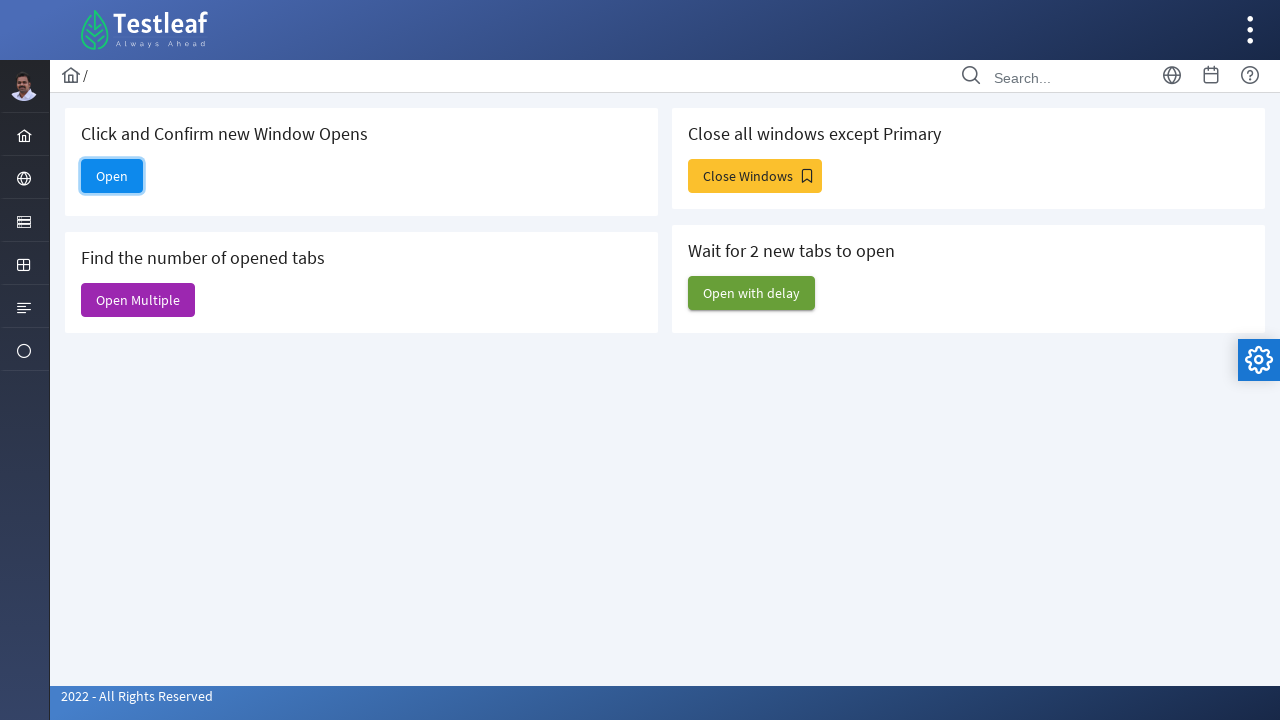

New window loaded completely
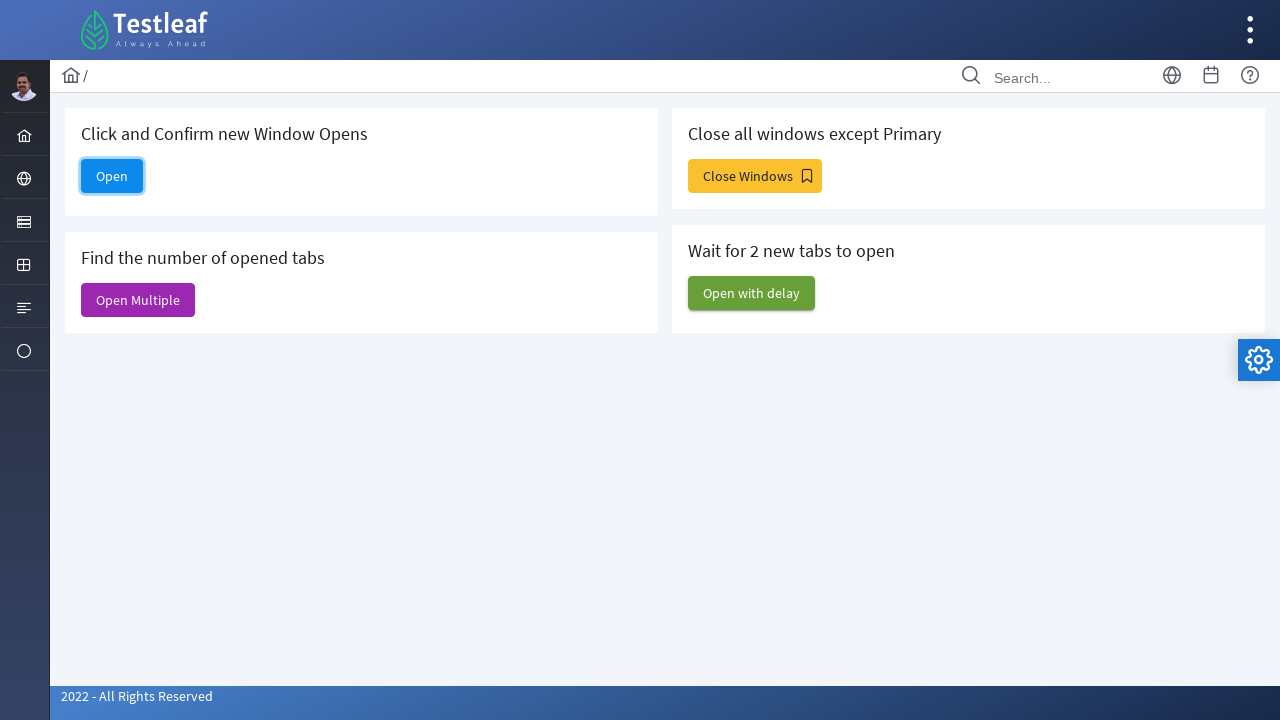

Closed the new window
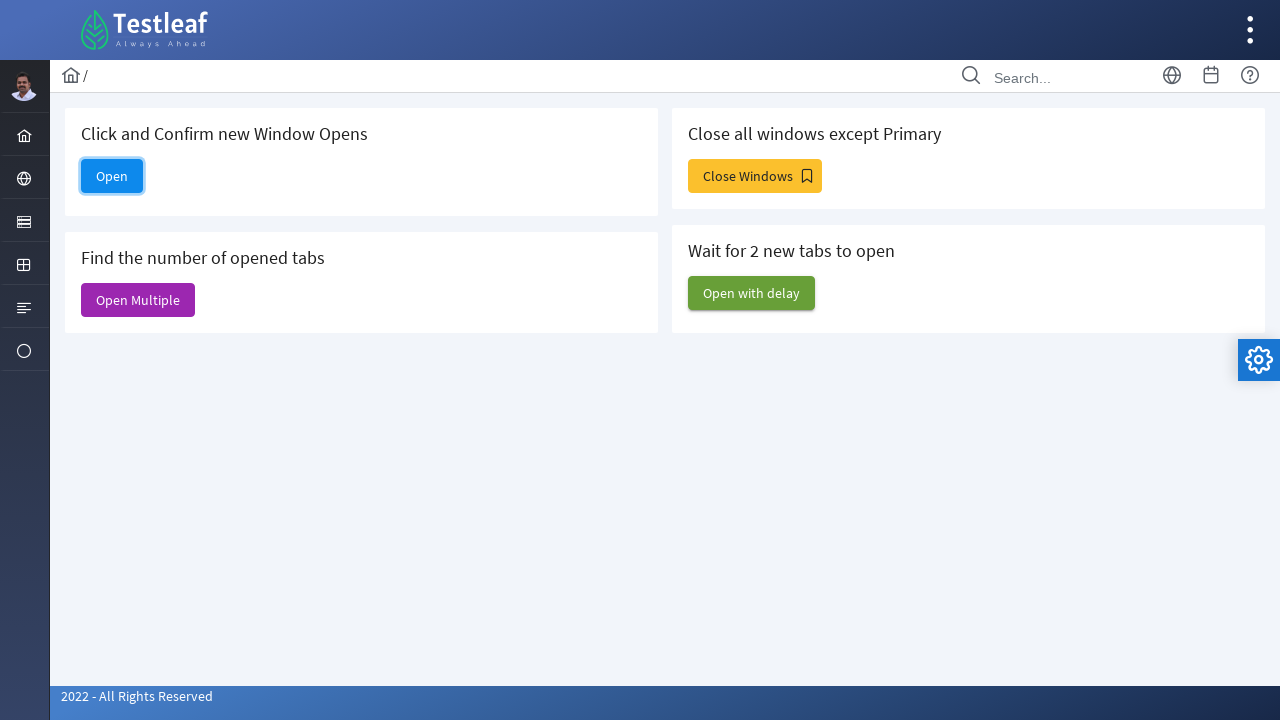

Brought original window to front
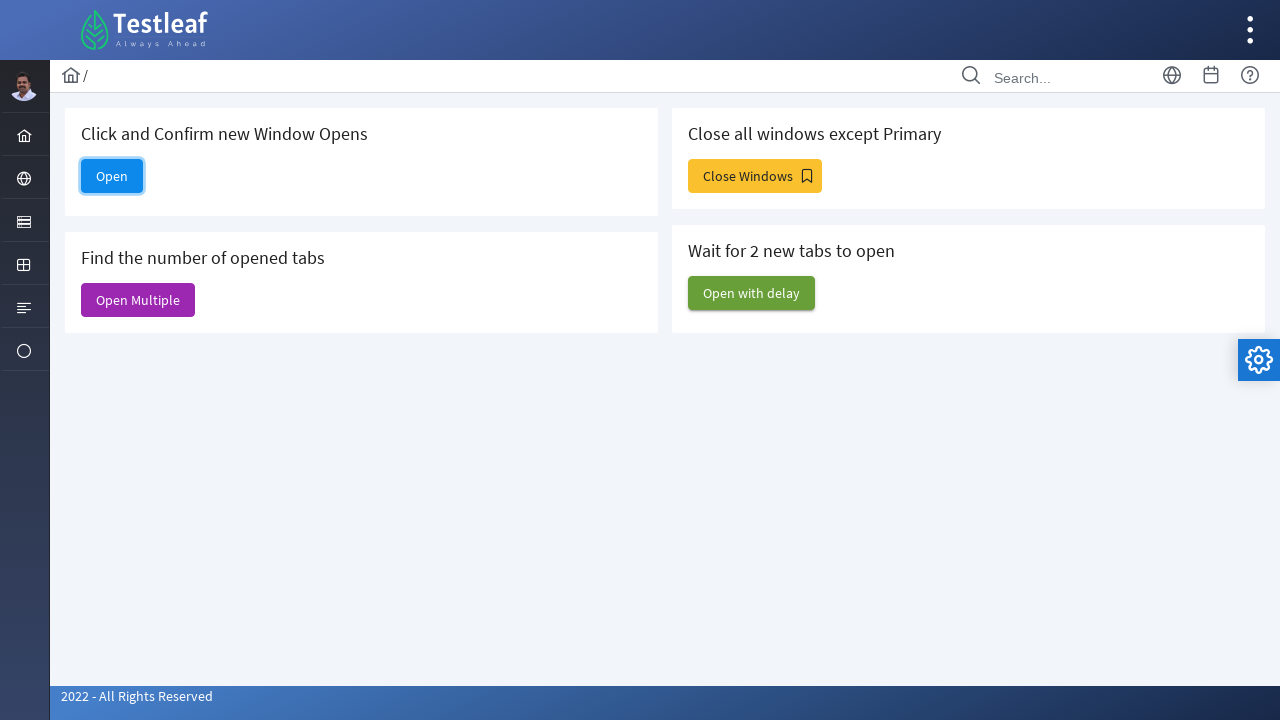

Original window fully loaded
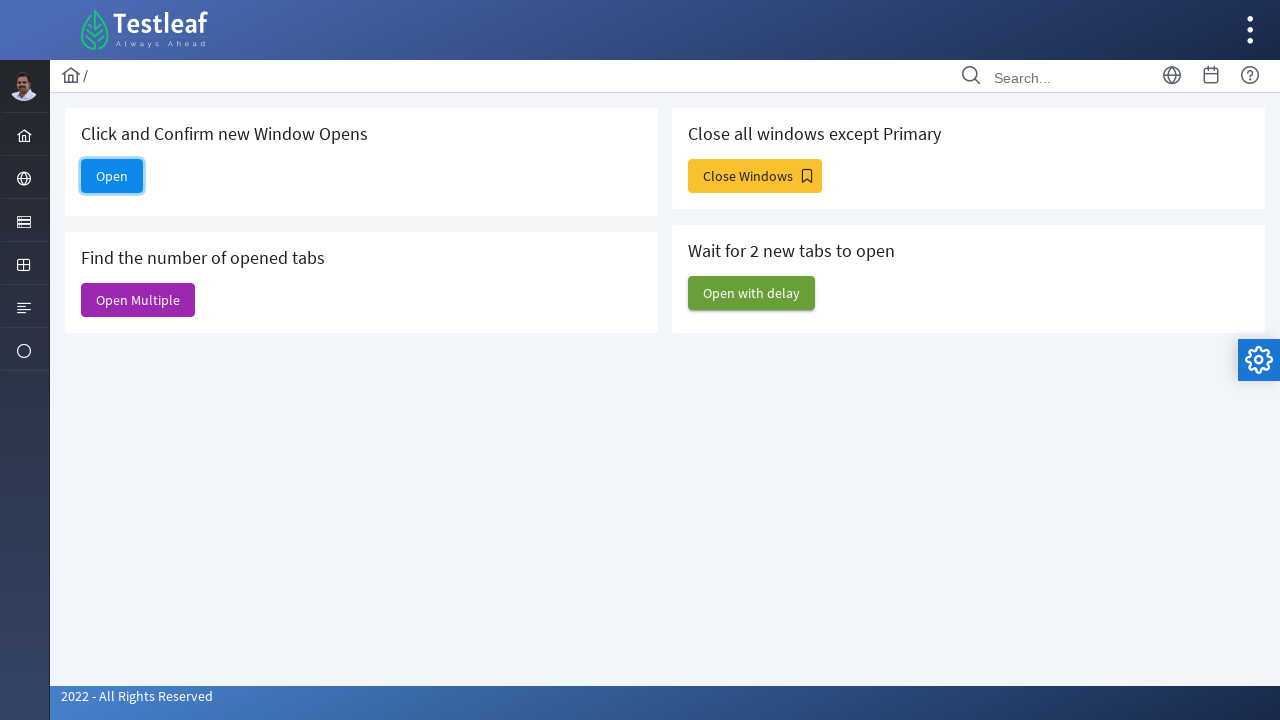

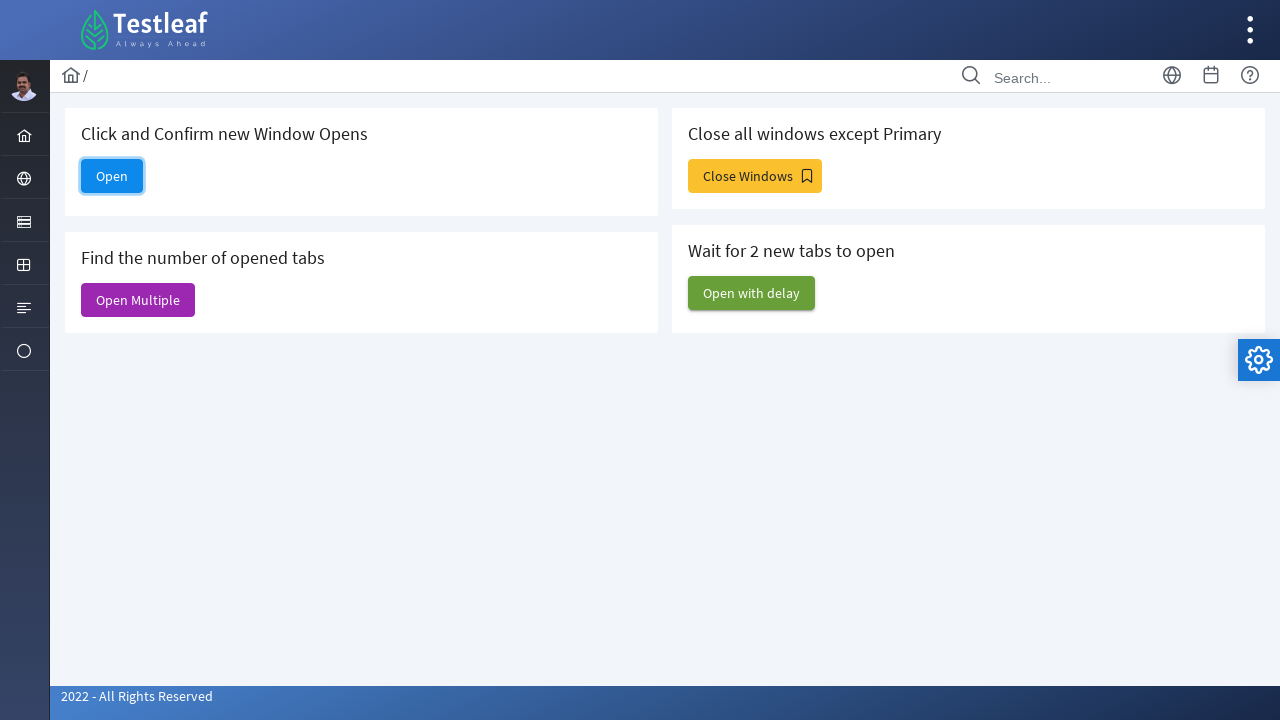